Tests the FAQ accordion by clicking on question 1 and verifying the answer is displayed correctly

Starting URL: https://qa-scooter.praktikum-services.ru/

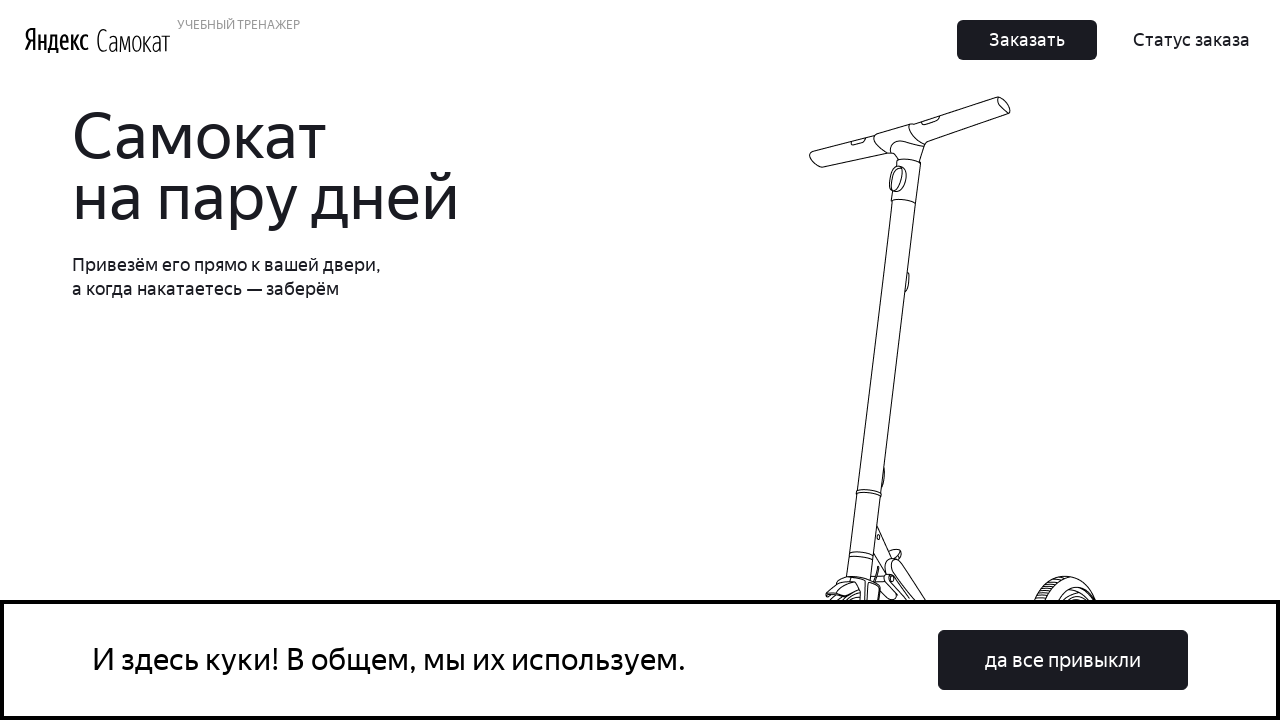

Scrolled first FAQ question into view
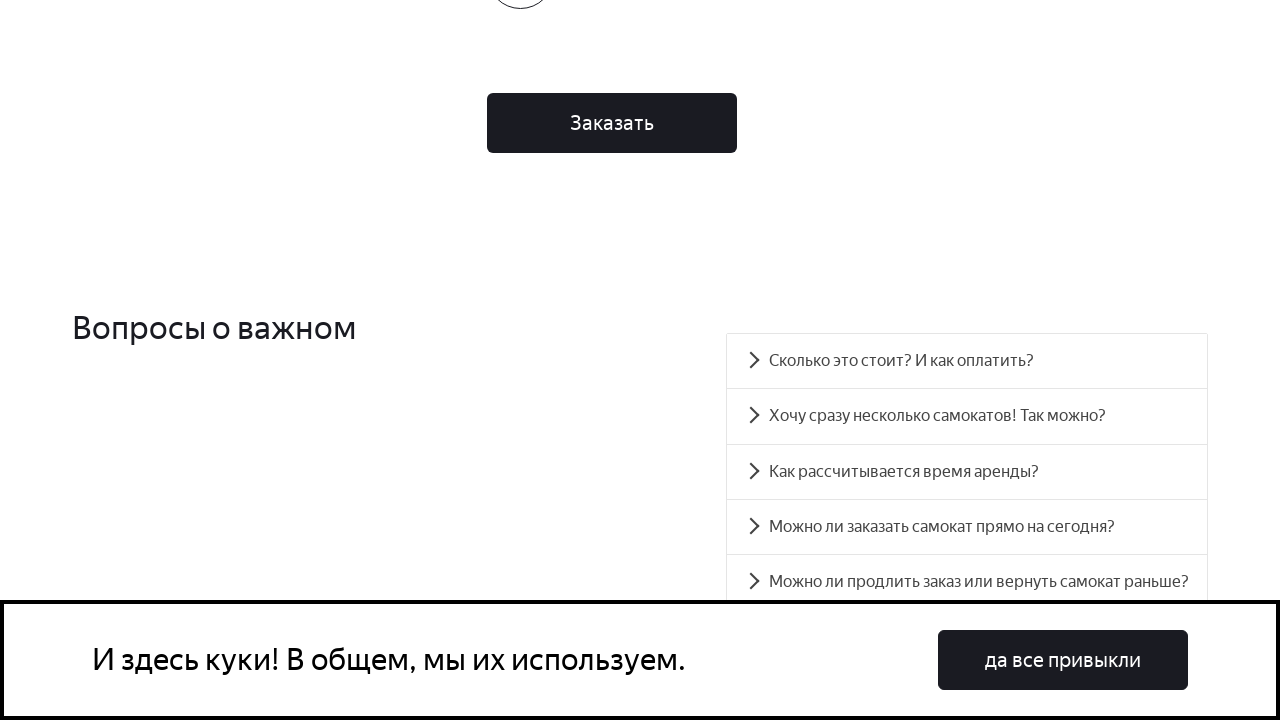

Clicked on first FAQ question to expand accordion at (967, 361) on div.accordion__button >> nth=0
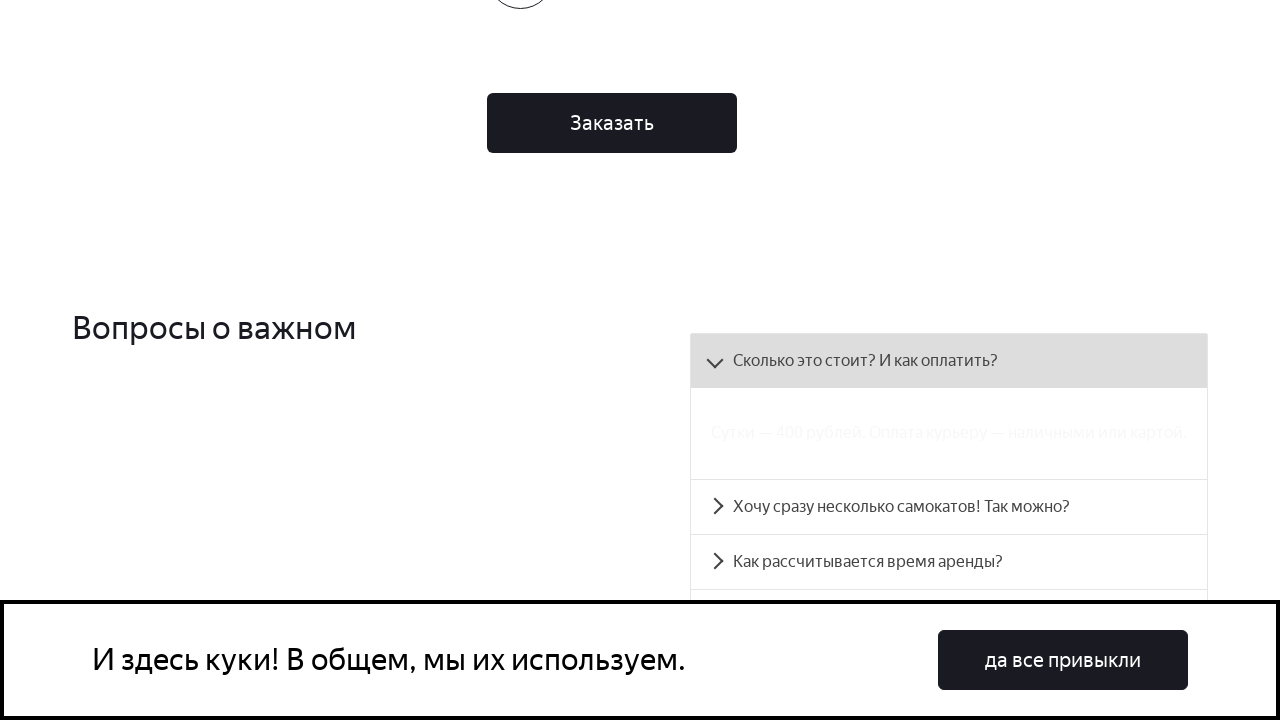

First FAQ answer became visible
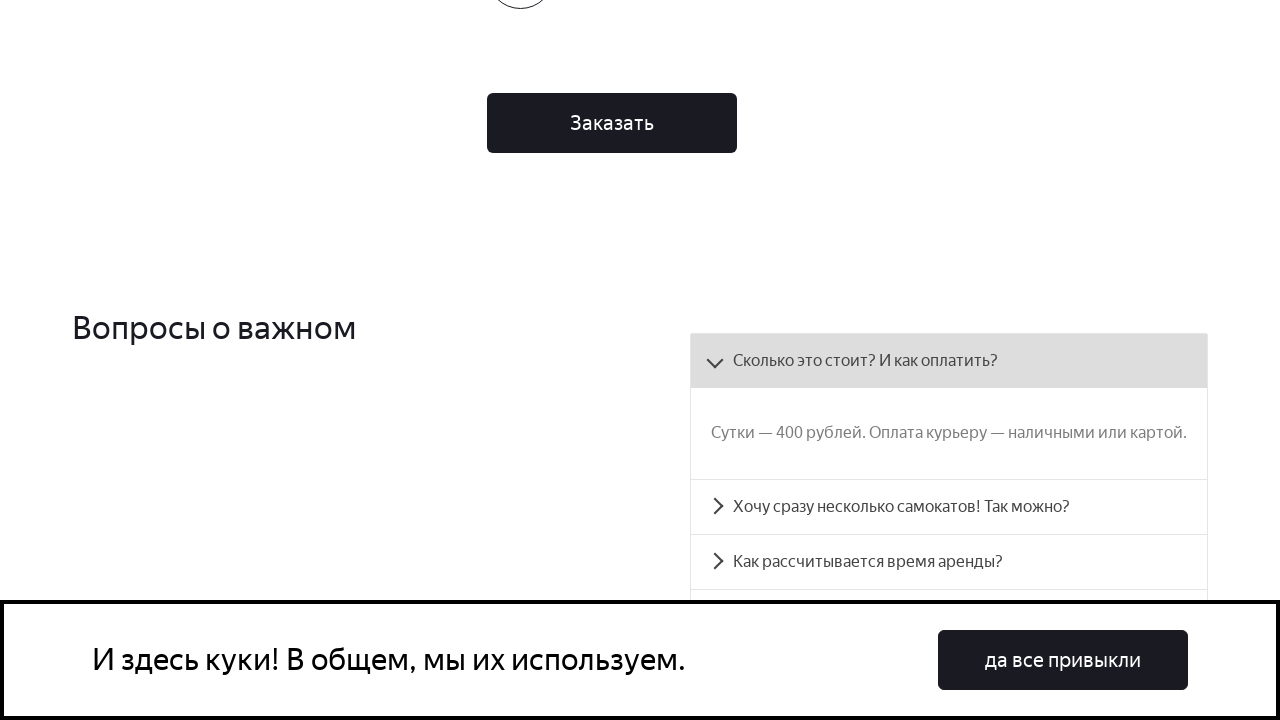

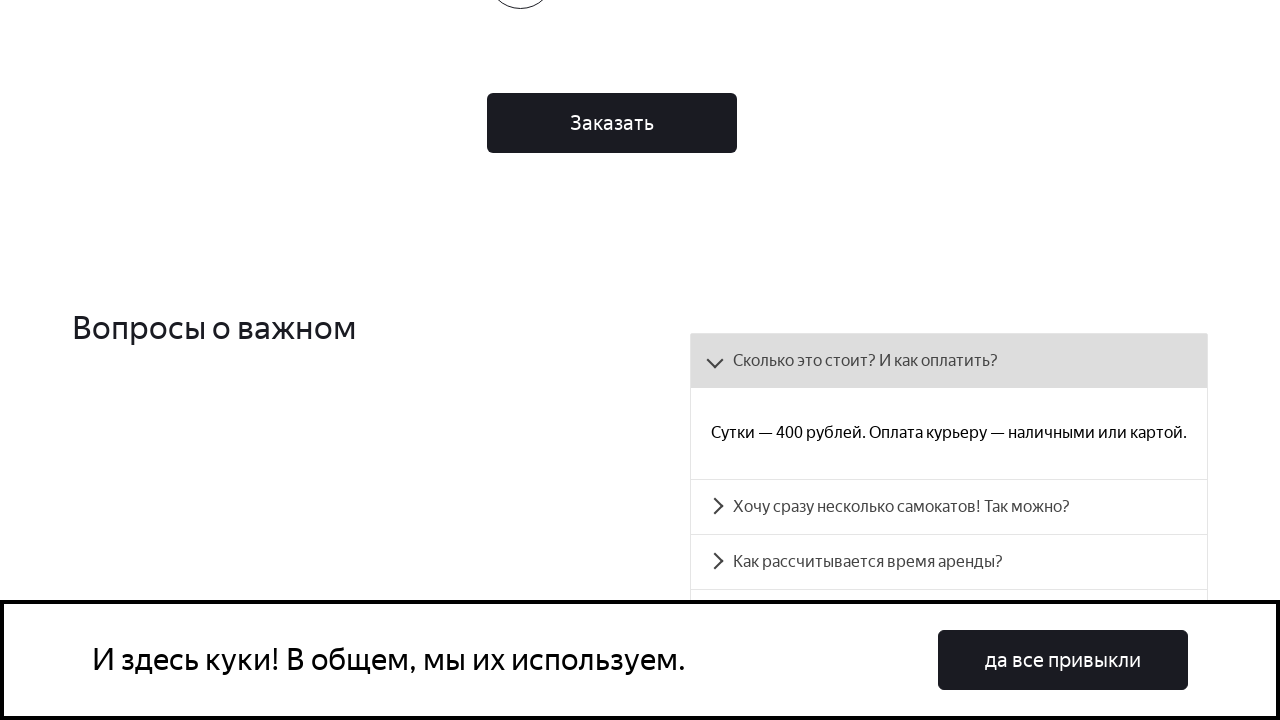